Tests dynamic controls by clicking a checkbox, removing it, and waiting for a confirmation message to appear

Starting URL: https://the-internet.herokuapp.com/

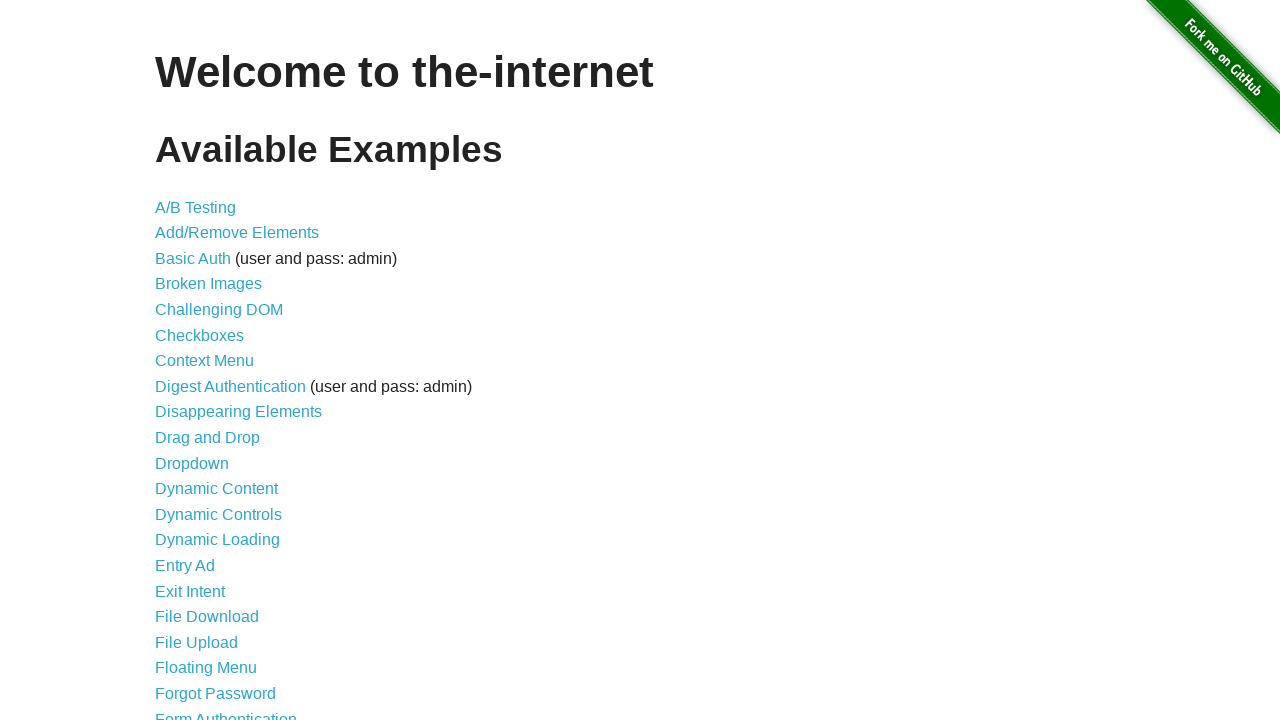

Clicked on Dynamic Controls link at (218, 514) on xpath=//a[contains(text(),'Dynamic Controls')]
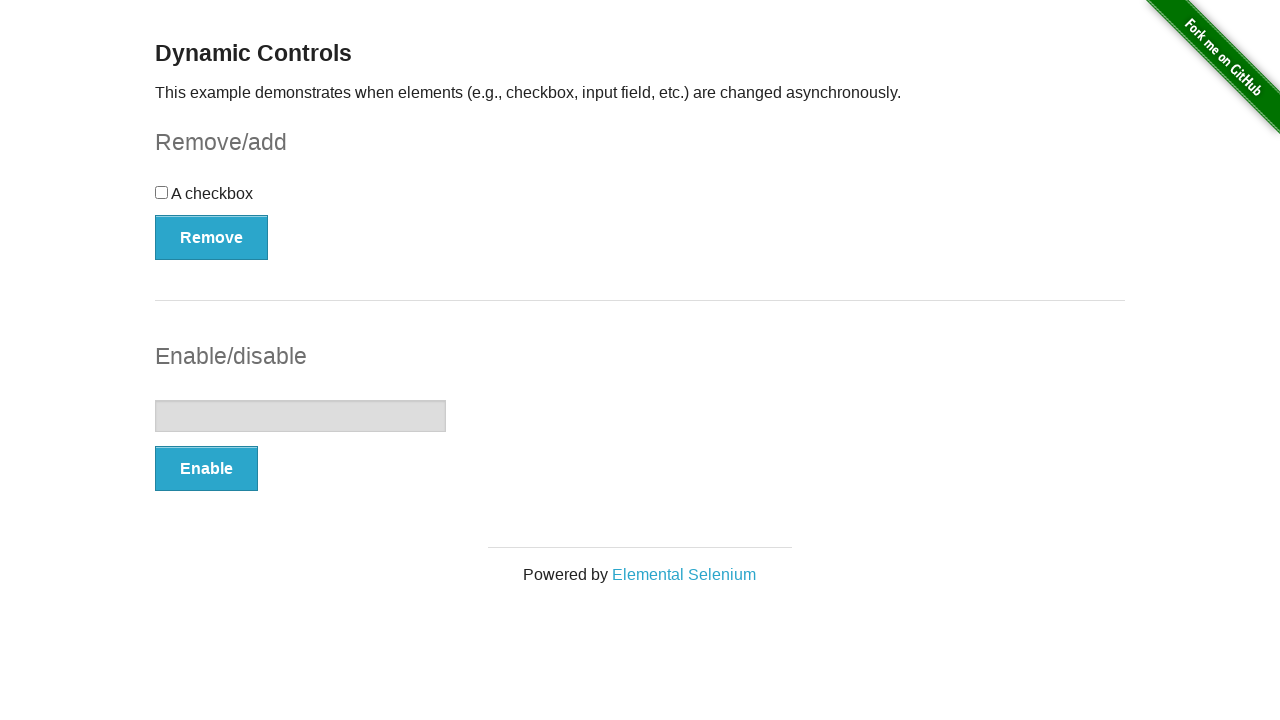

Clicked the checkbox at (162, 192) on xpath=//input[@type='checkbox']
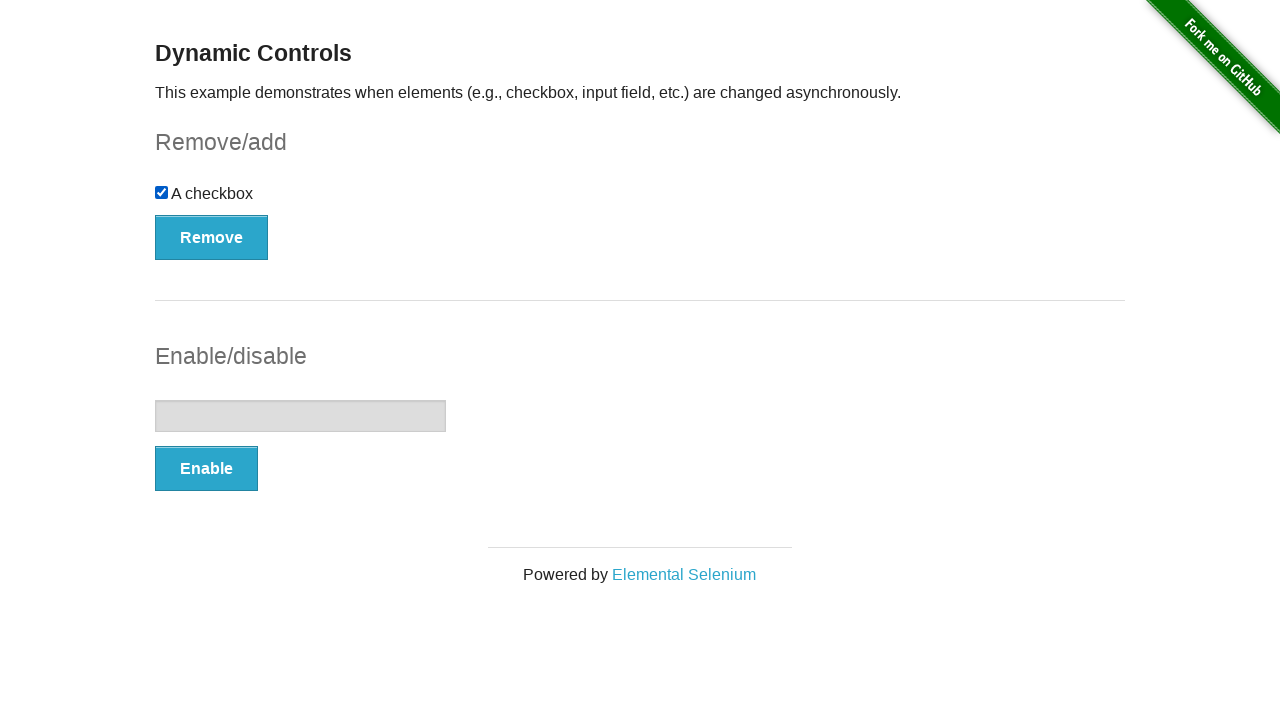

Clicked the Remove button at (212, 237) on xpath=//button[contains(text(),'Remove')]
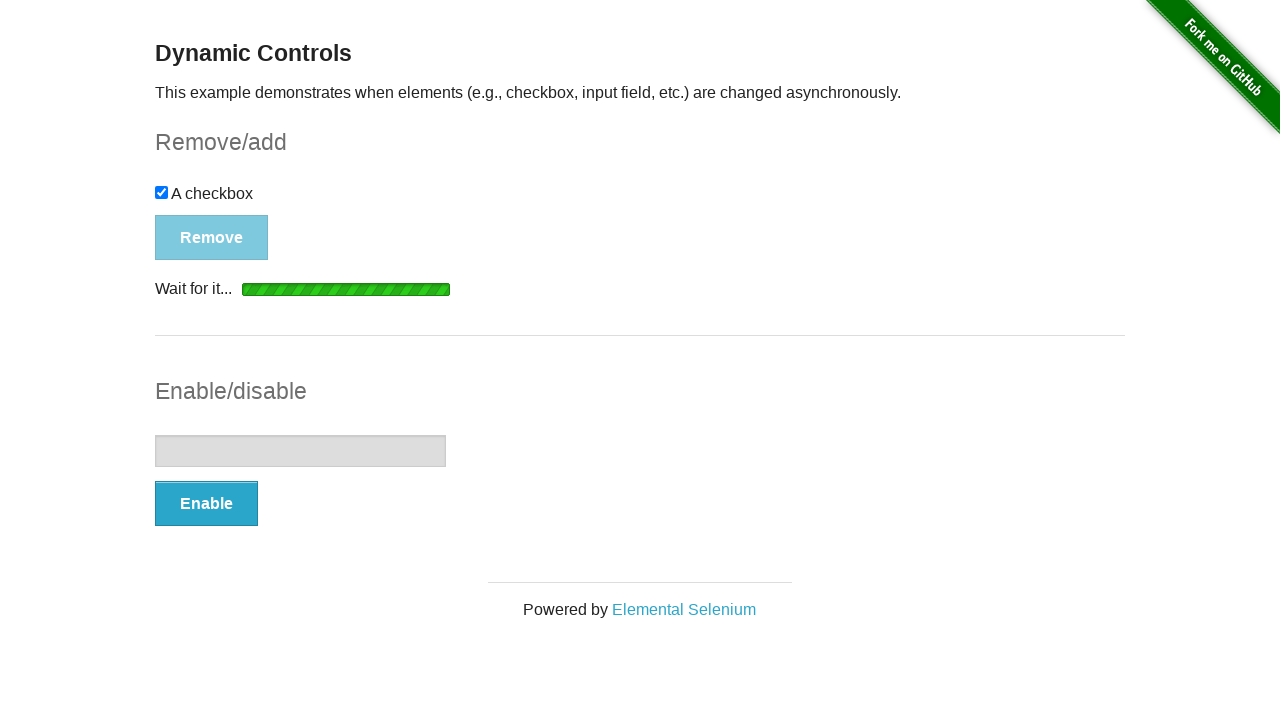

Waited for confirmation message to appear
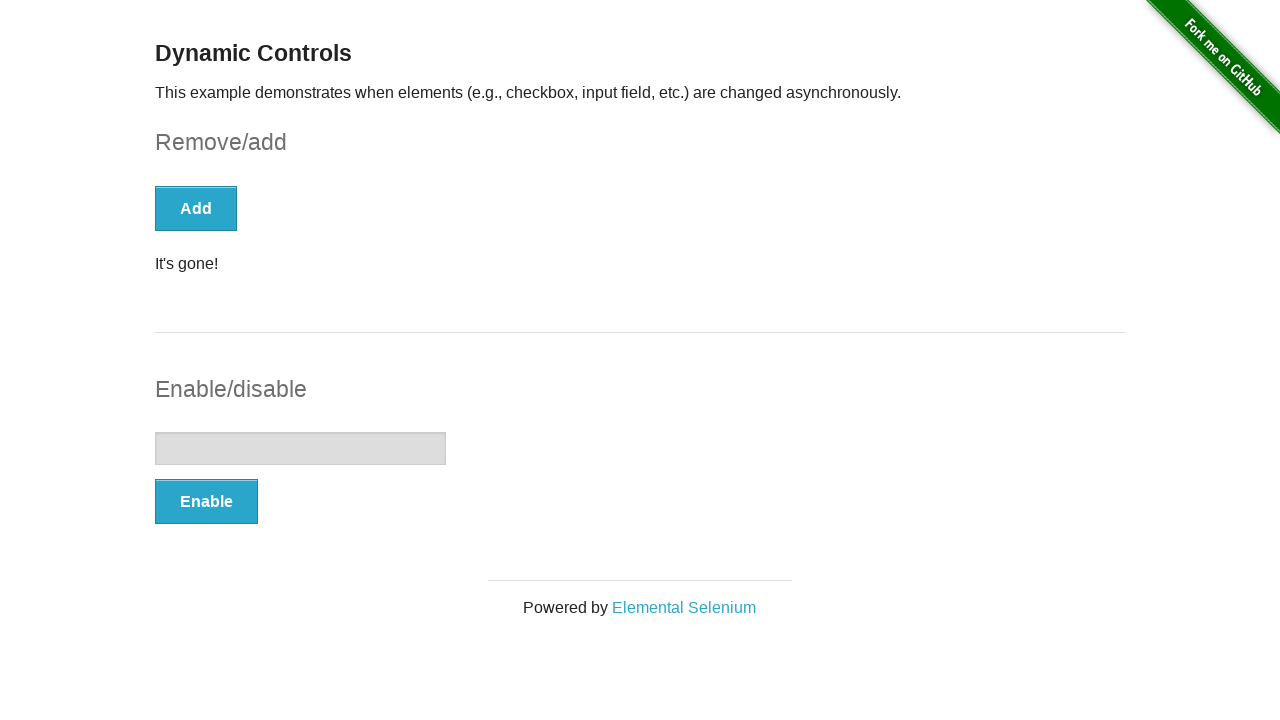

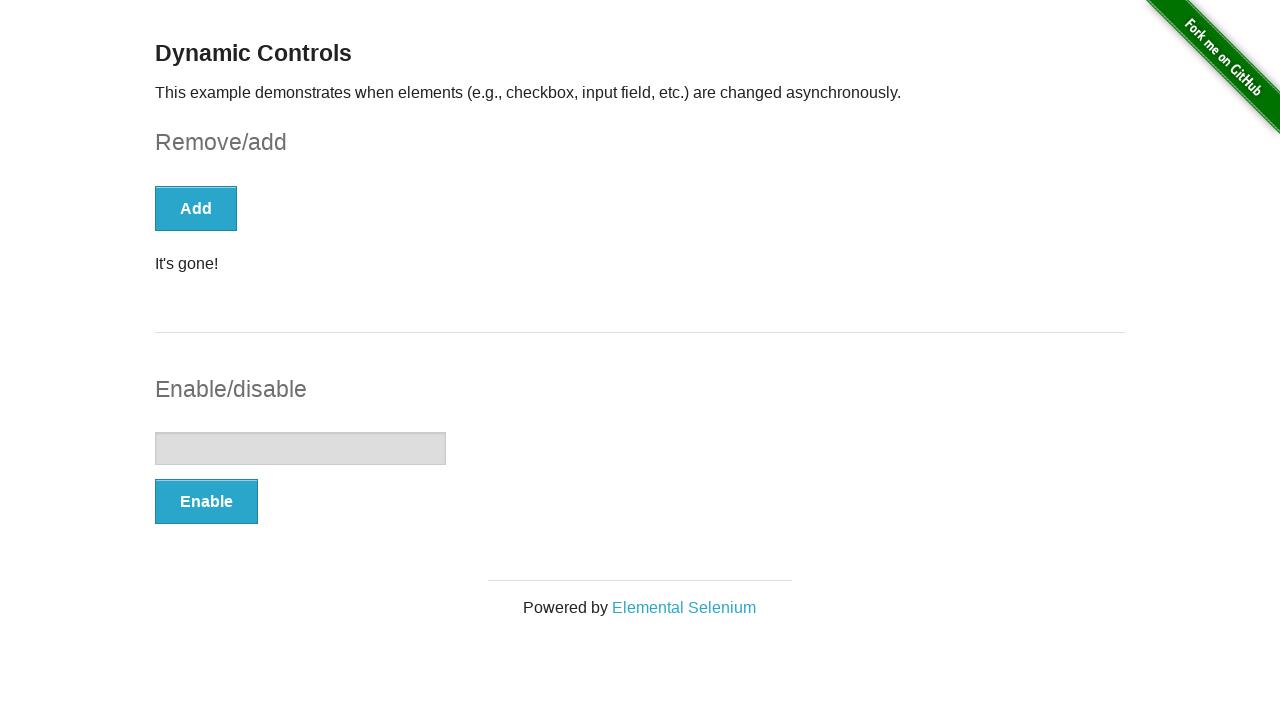